Tests alert handling functionality by triggering an alert with OK button, capturing alert text, accepting it, and then clicking on the Cancel tab link

Starting URL: http://demo.automationtesting.in/Alerts.html

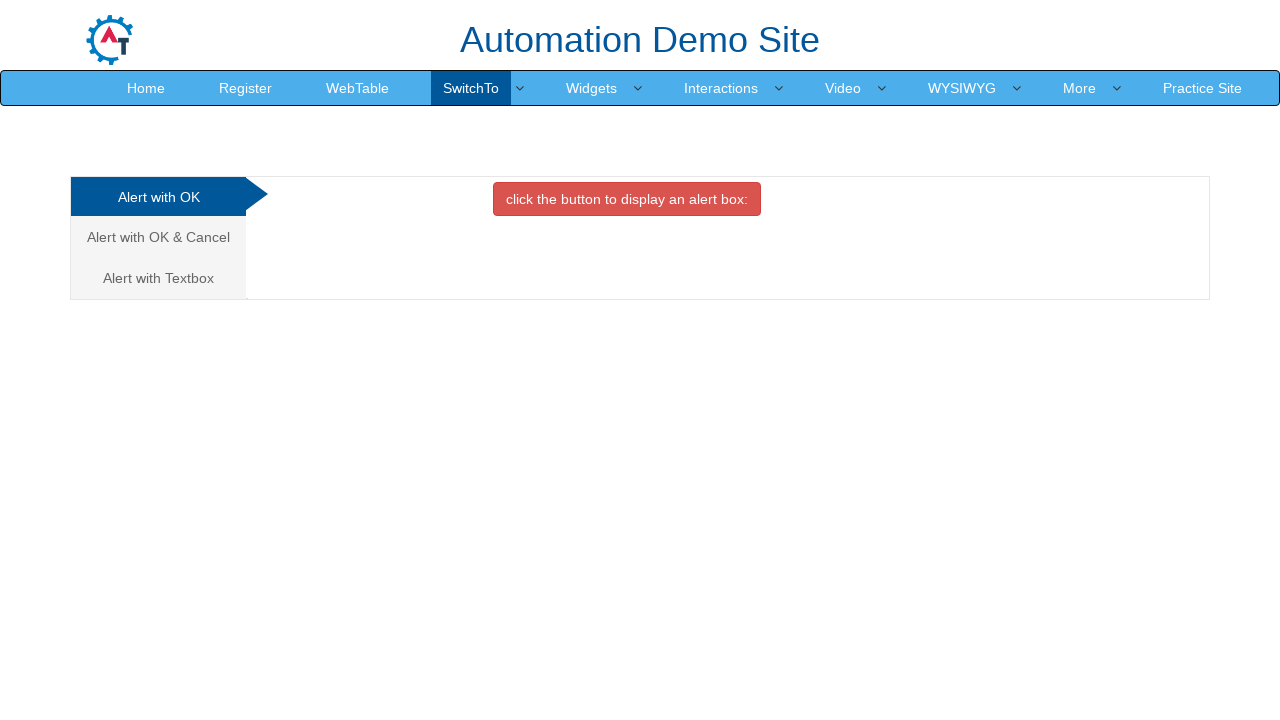

Clicked button to trigger alert with OK button at (627, 199) on button.btn.btn-danger
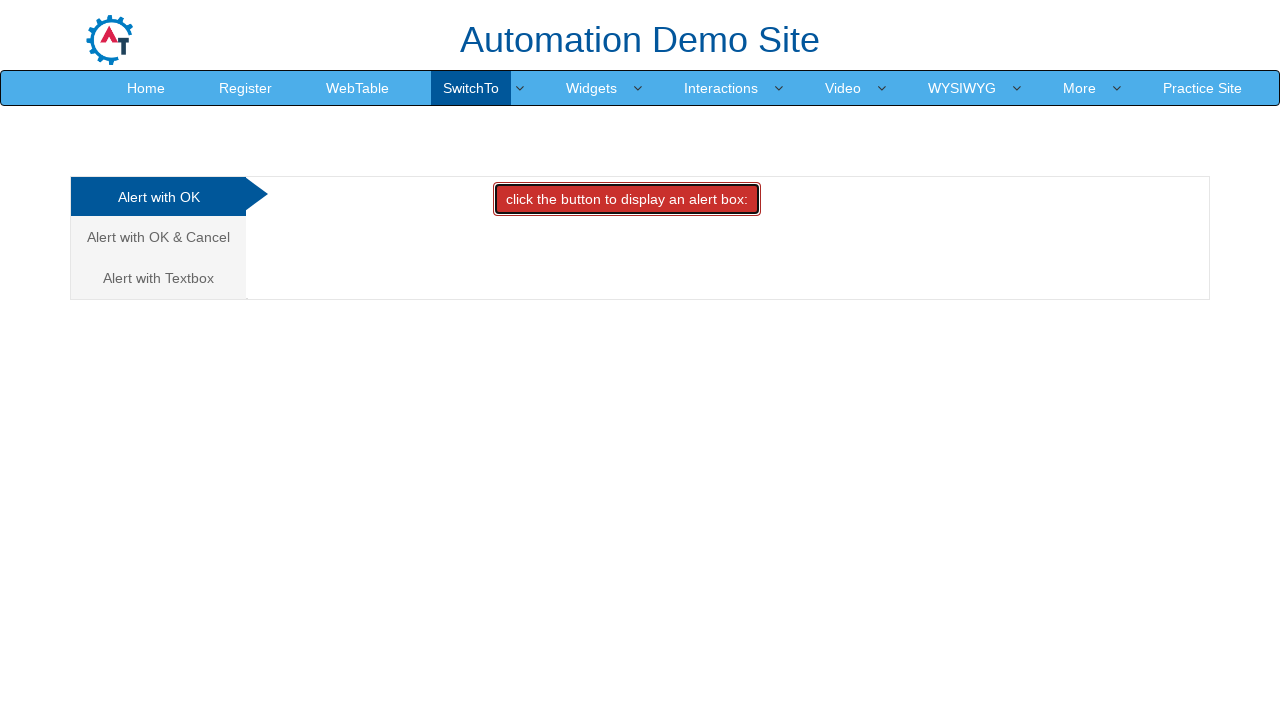

Set up dialog handler to accept alerts
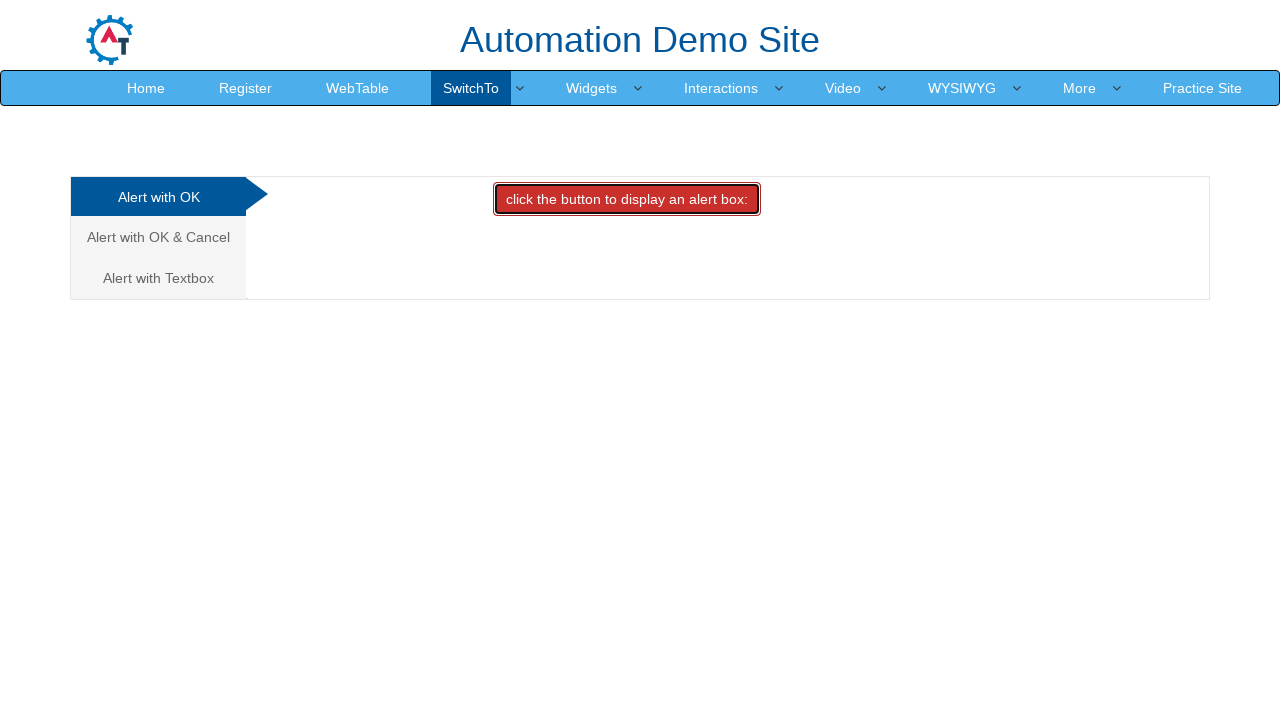

Triggered alert and accepted it at (627, 199) on button.btn.btn-danger
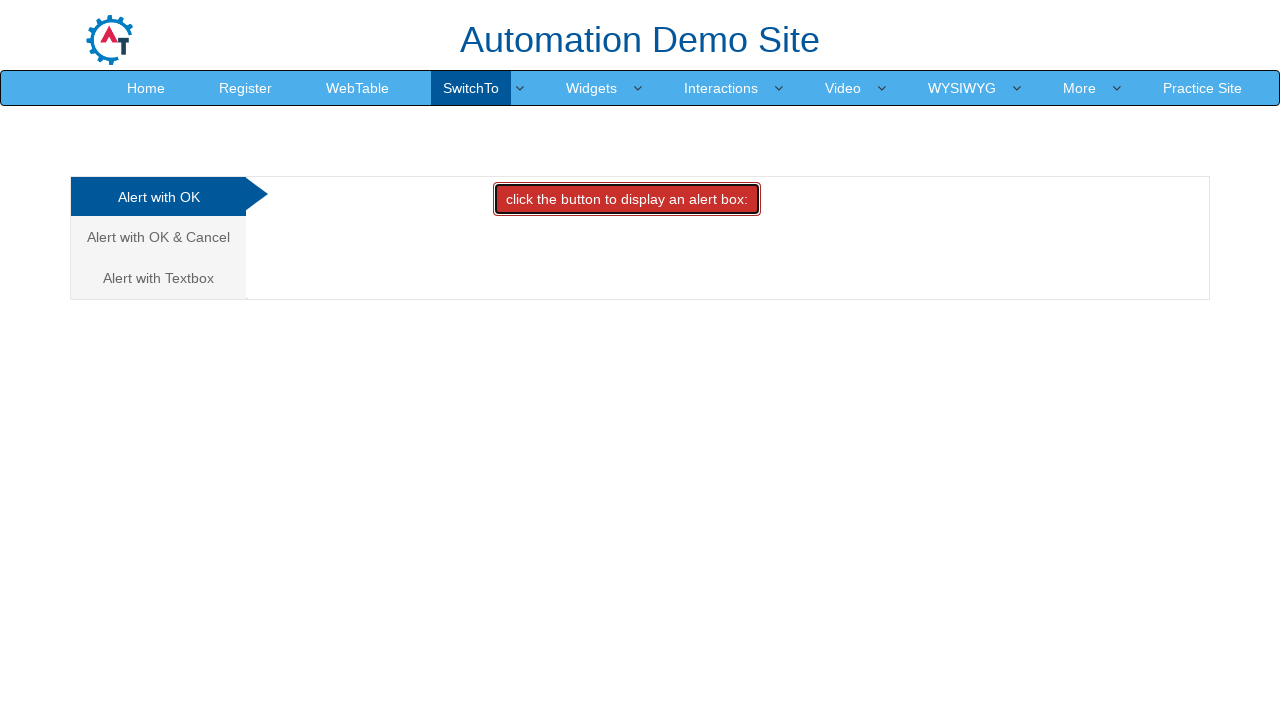

Clicked on the Cancel tab link at (158, 237) on a[href='#CancelTab']
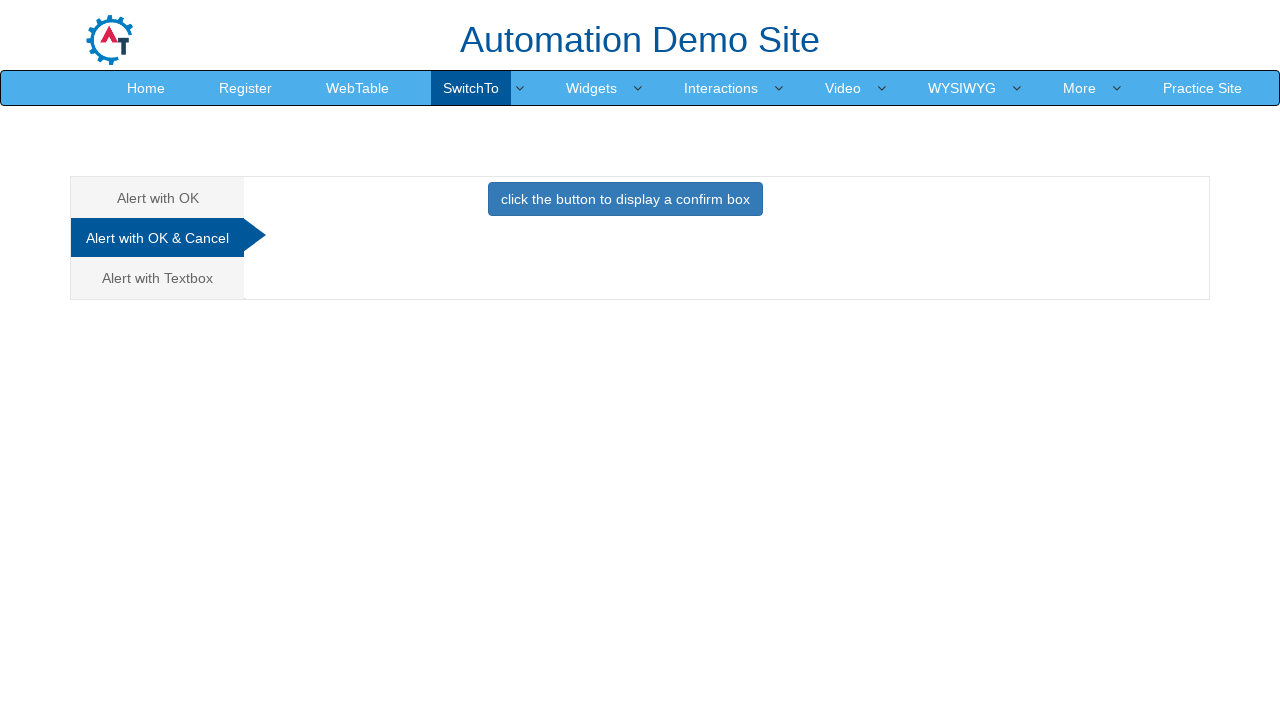

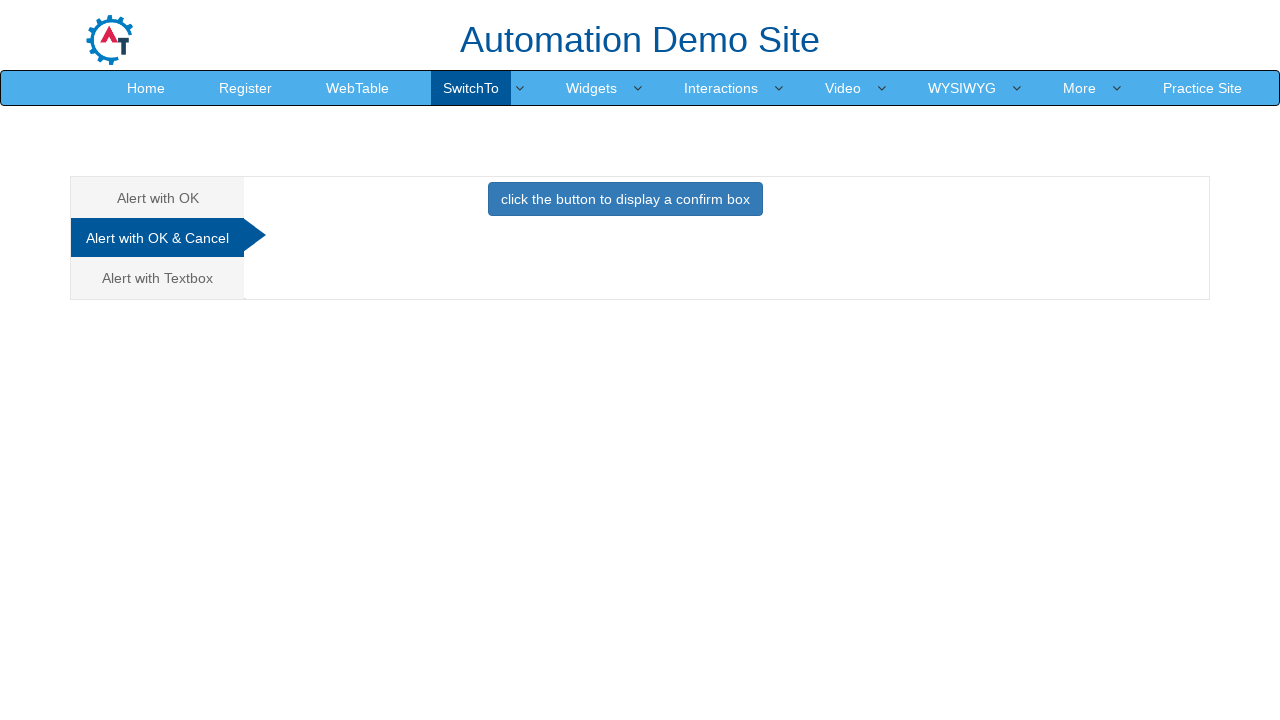